Tests mouse hover functionality by hovering over the "Courses" menu item and then hovering over the "Data Warehousing" submenu option to reveal nested menu items.

Starting URL: http://greenstech.in/selenium-course-content.html

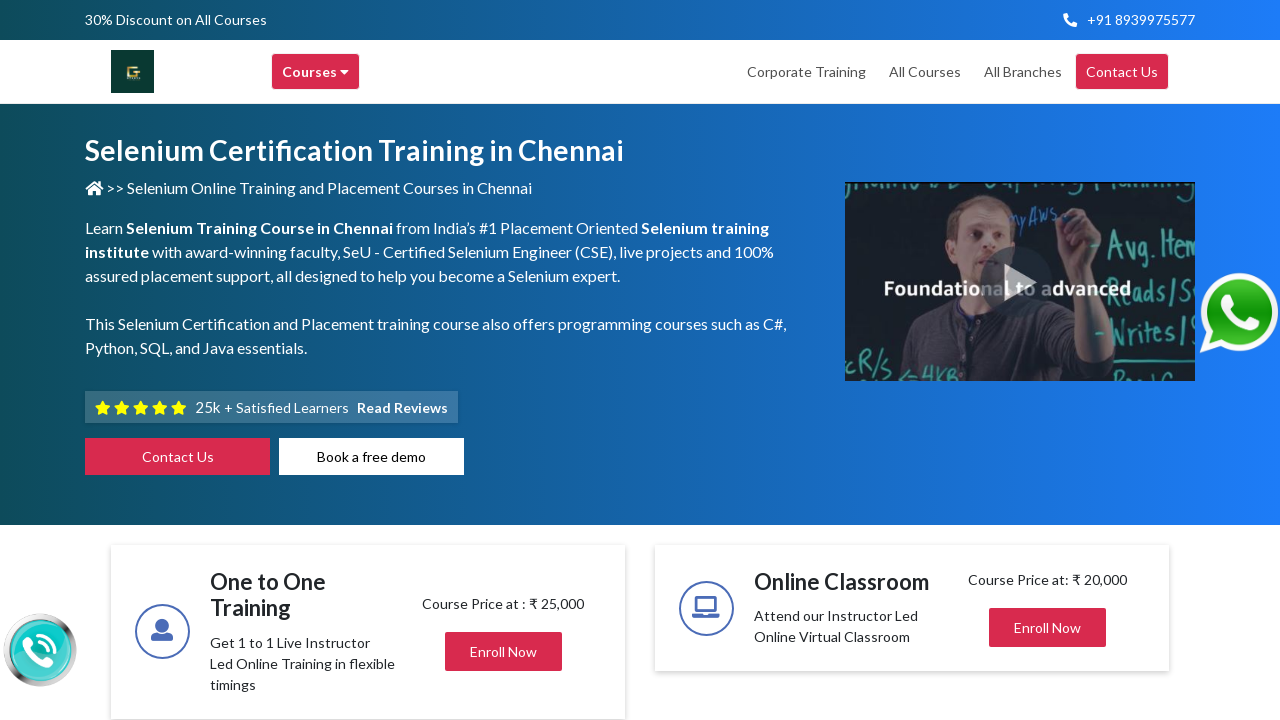

Hovered over 'Courses' menu item to reveal submenu at (316, 72) on xpath=//div[text()='Courses ']
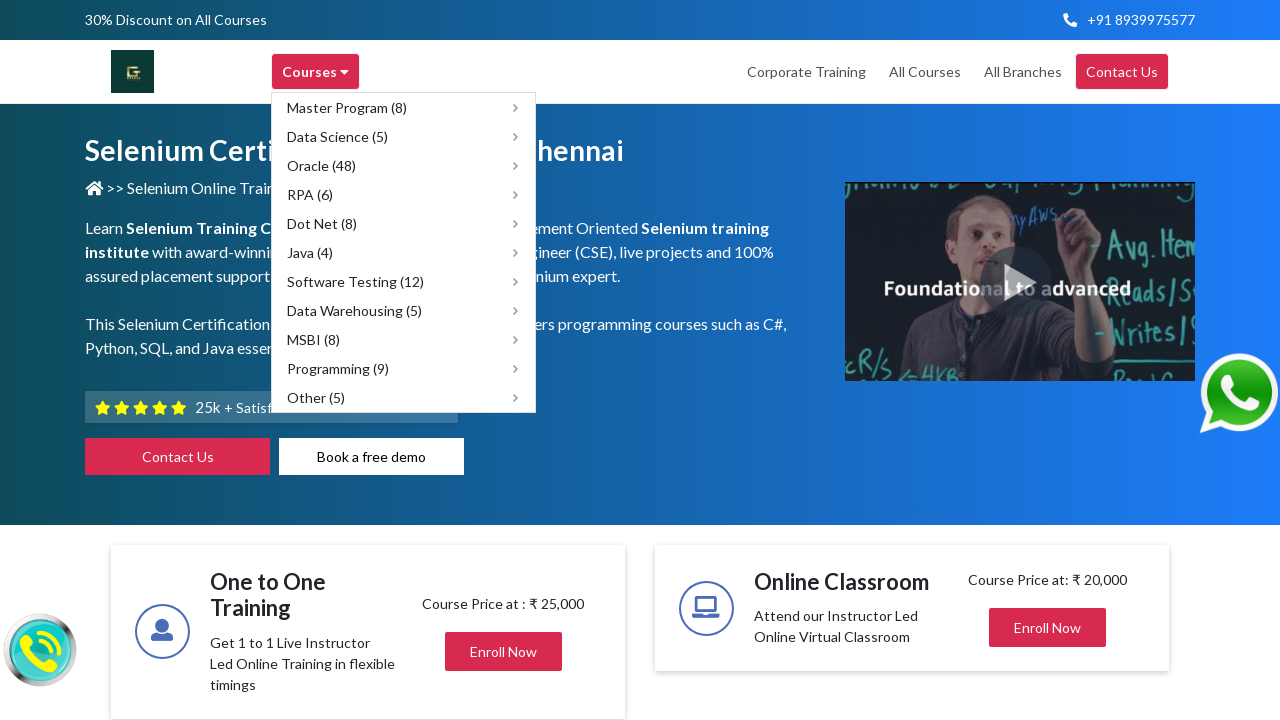

Hovered over 'Data Warehousing (5)' submenu option to reveal nested menu items at (354, 310) on xpath=//span[text()='Data Warehousing (5)']
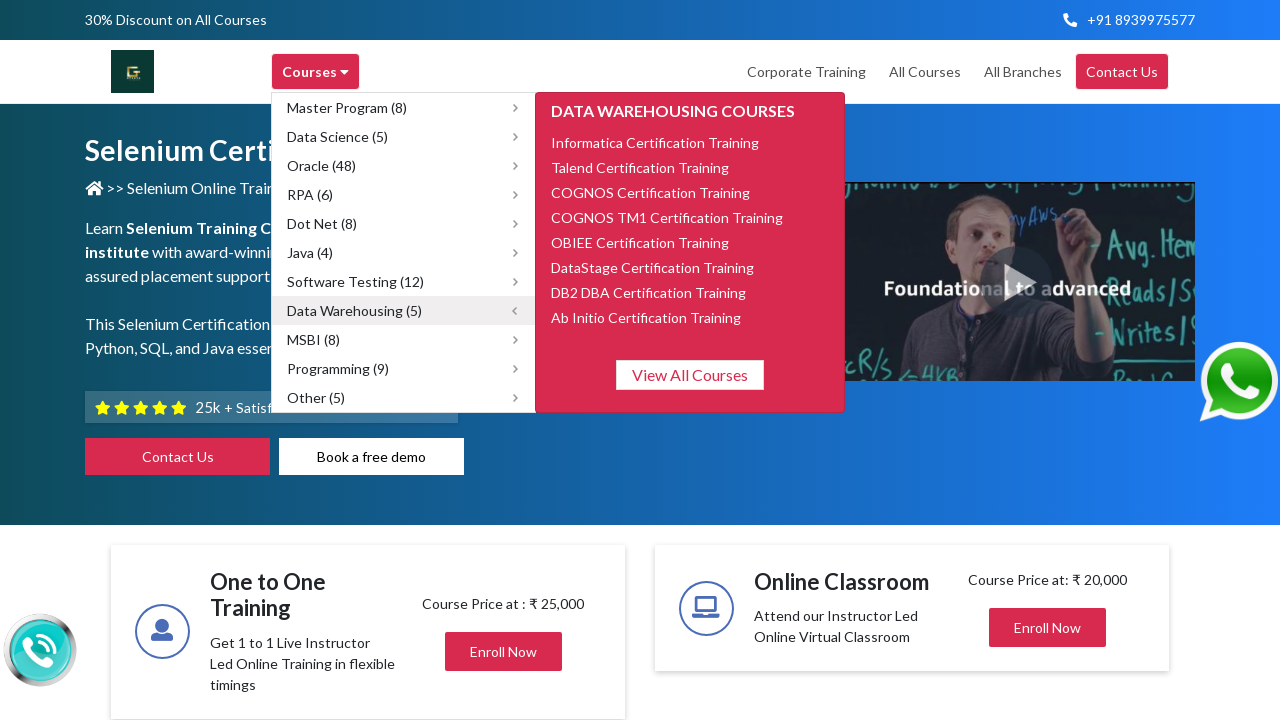

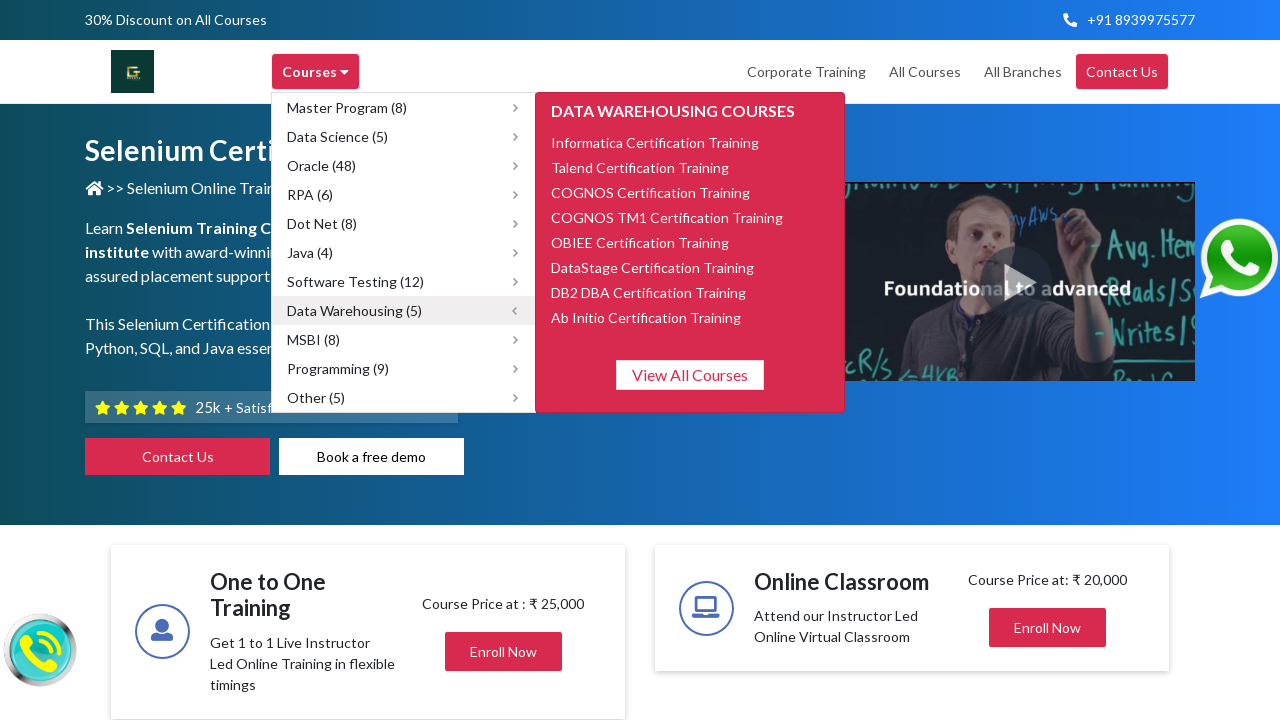